Navigates to the OrangeHRM demo site and waits for the page to load completely

Starting URL: https://opensource-demo.orangehrmlive.com/

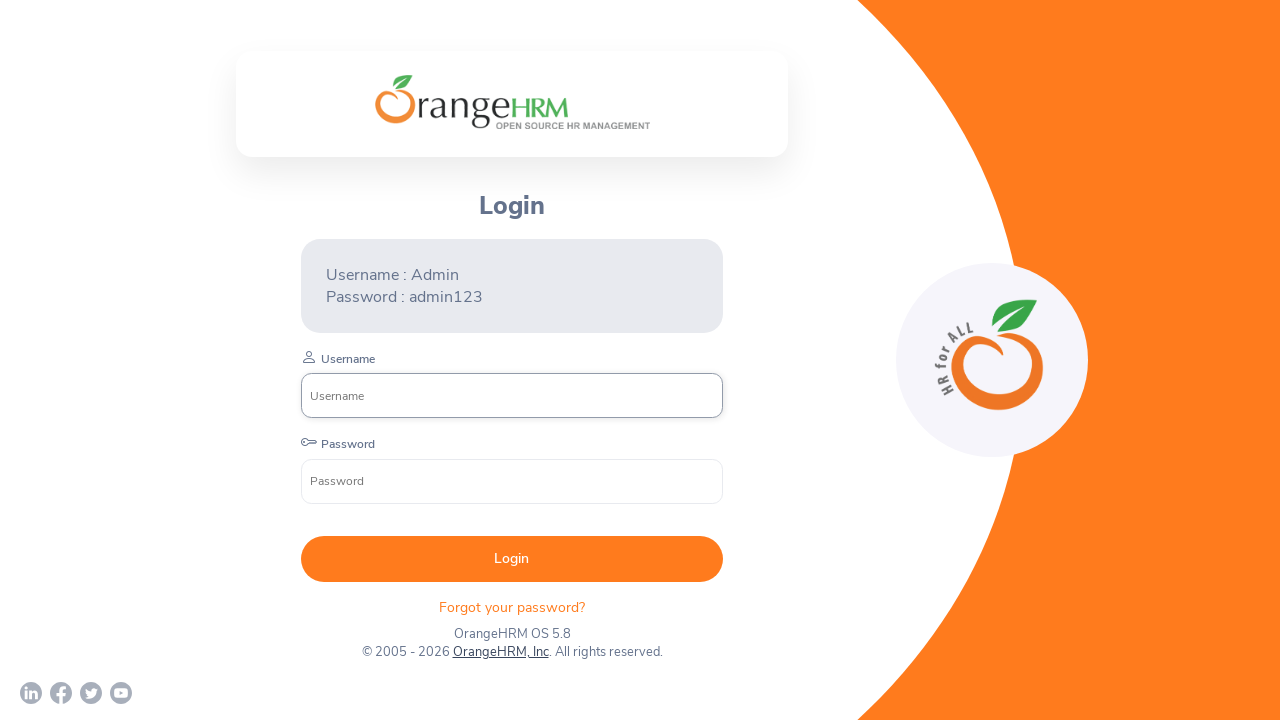

Navigated to OrangeHRM demo site
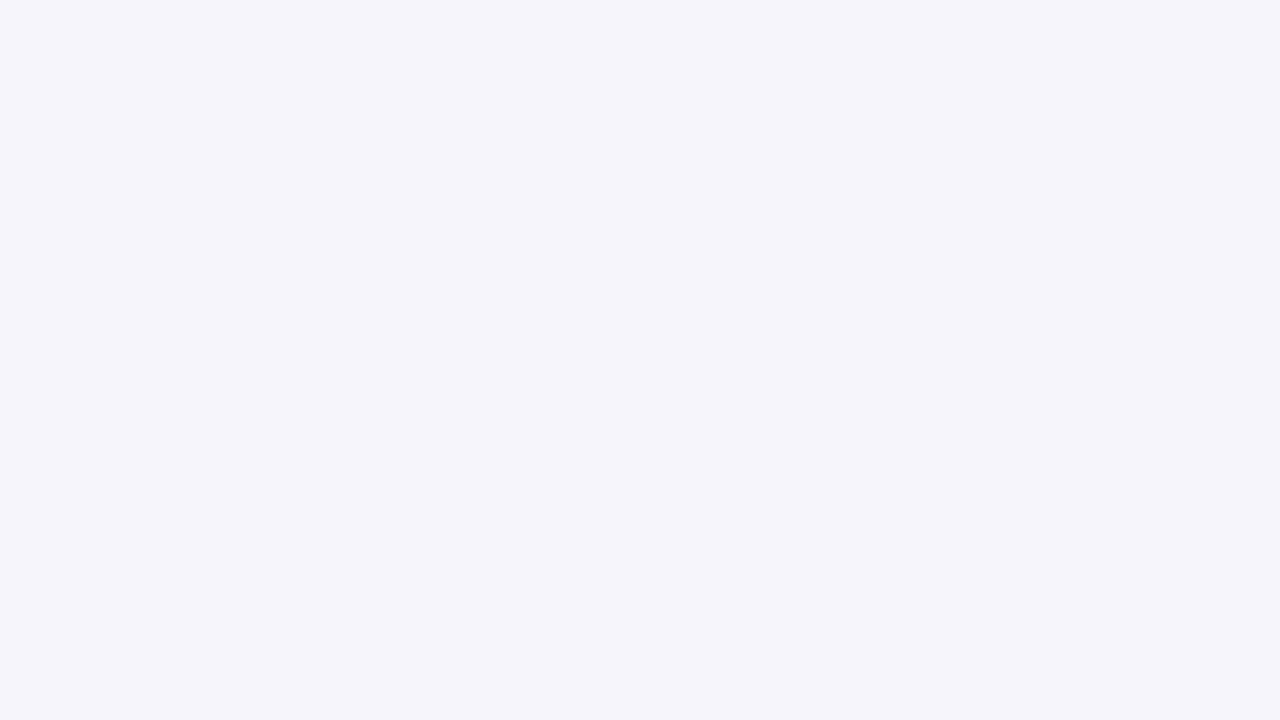

Page DOM content fully loaded
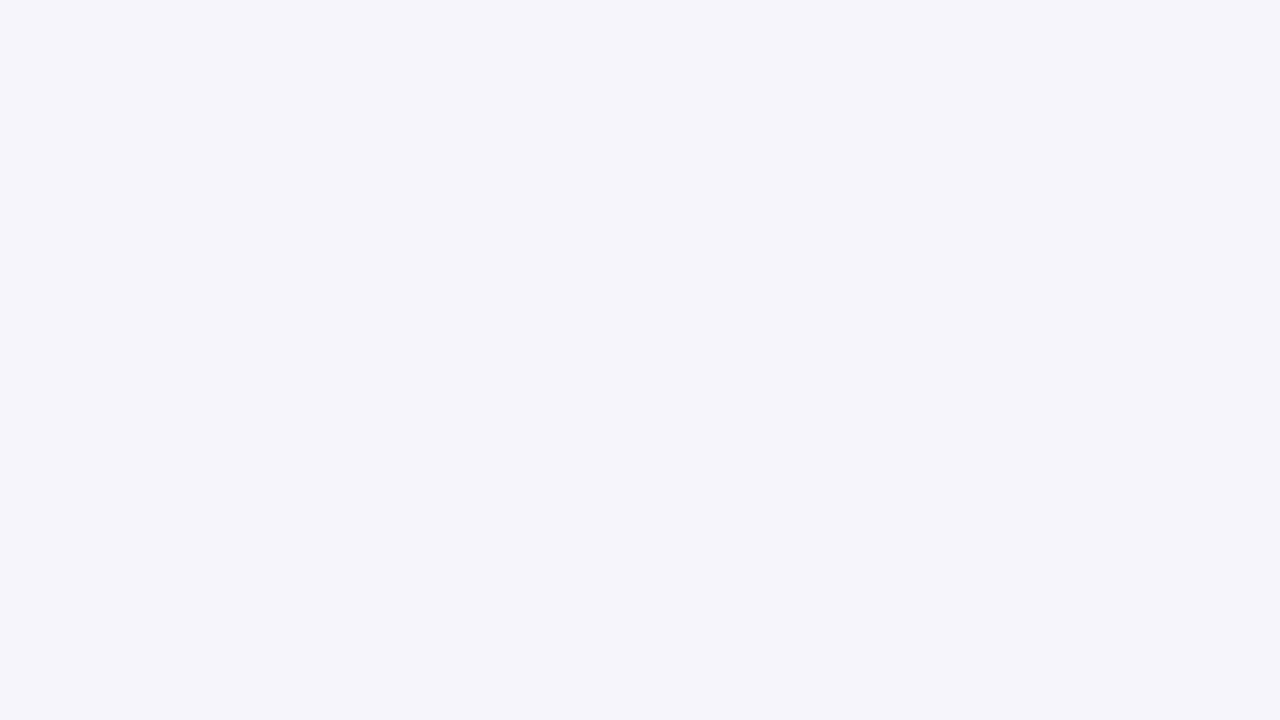

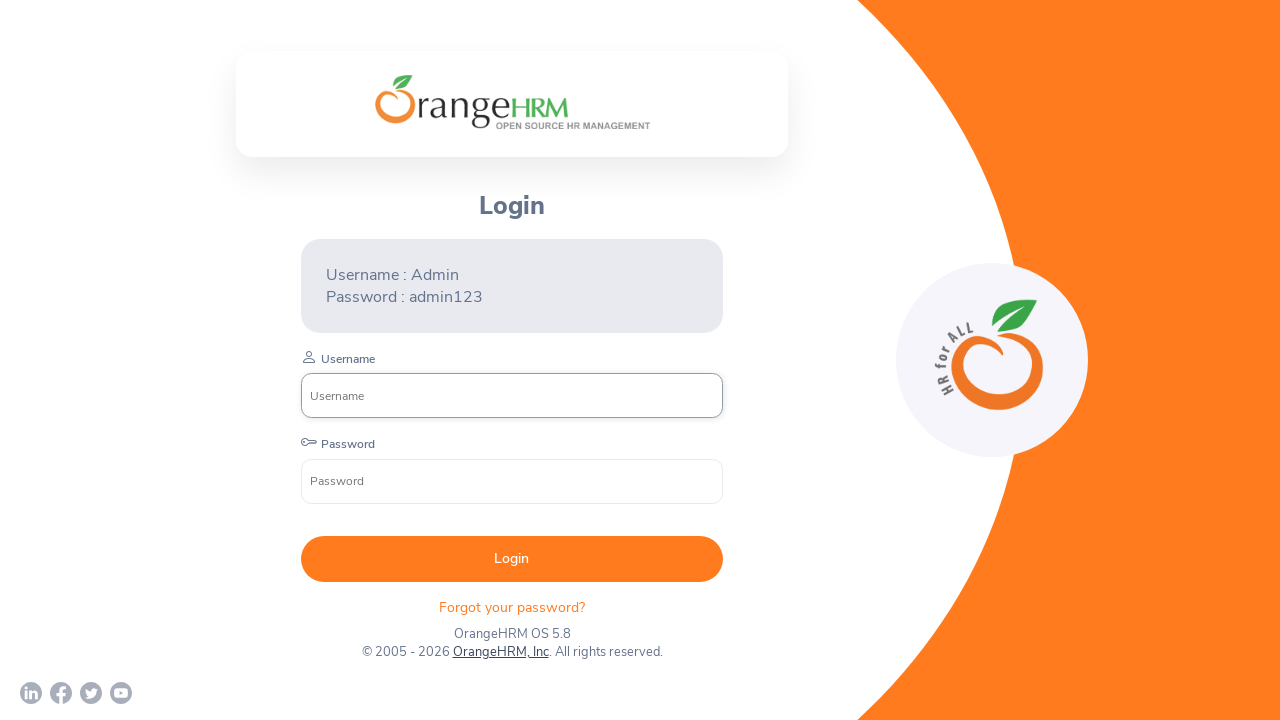